Tests radio button functionality by selecting the "Yes" option and verifying it is selected

Starting URL: https://demoqa.com/radio-button

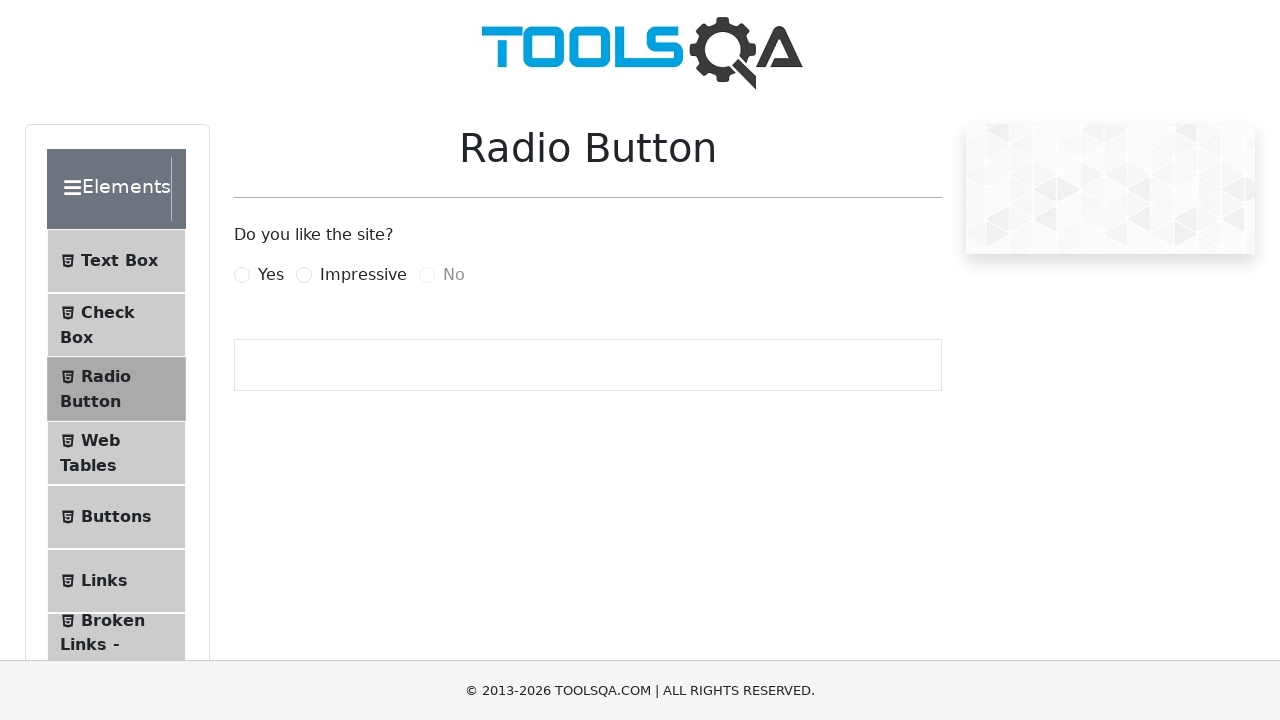

Waited for the radio button question 'Do you like the site?' to be visible
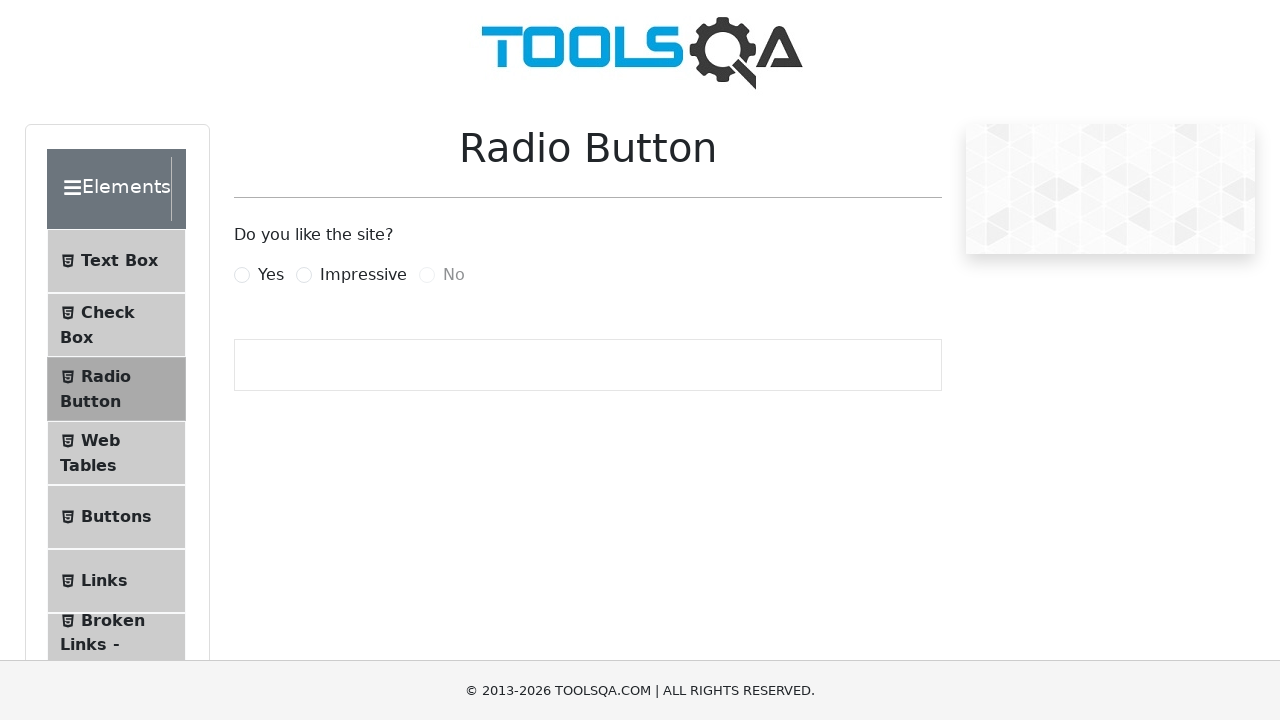

Clicked the 'Yes' radio button option at (271, 275) on label[for='yesRadio']
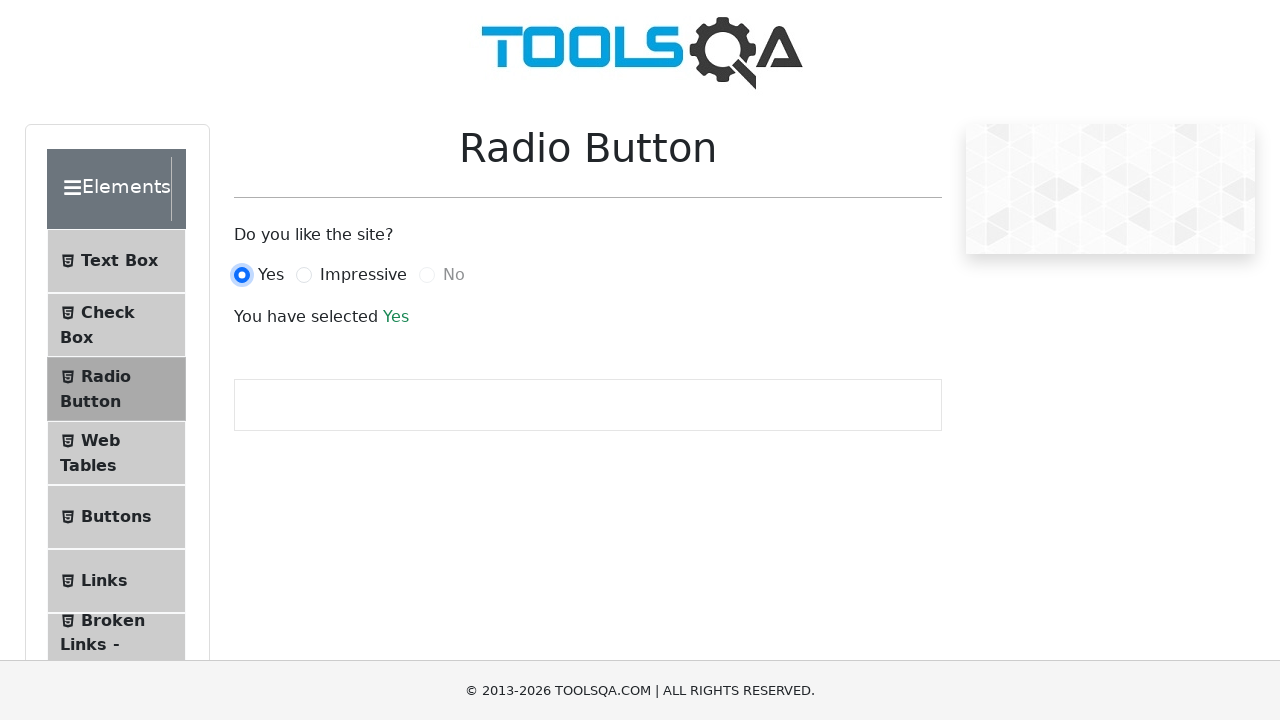

Verified the selection message appeared confirming 'Yes' was selected
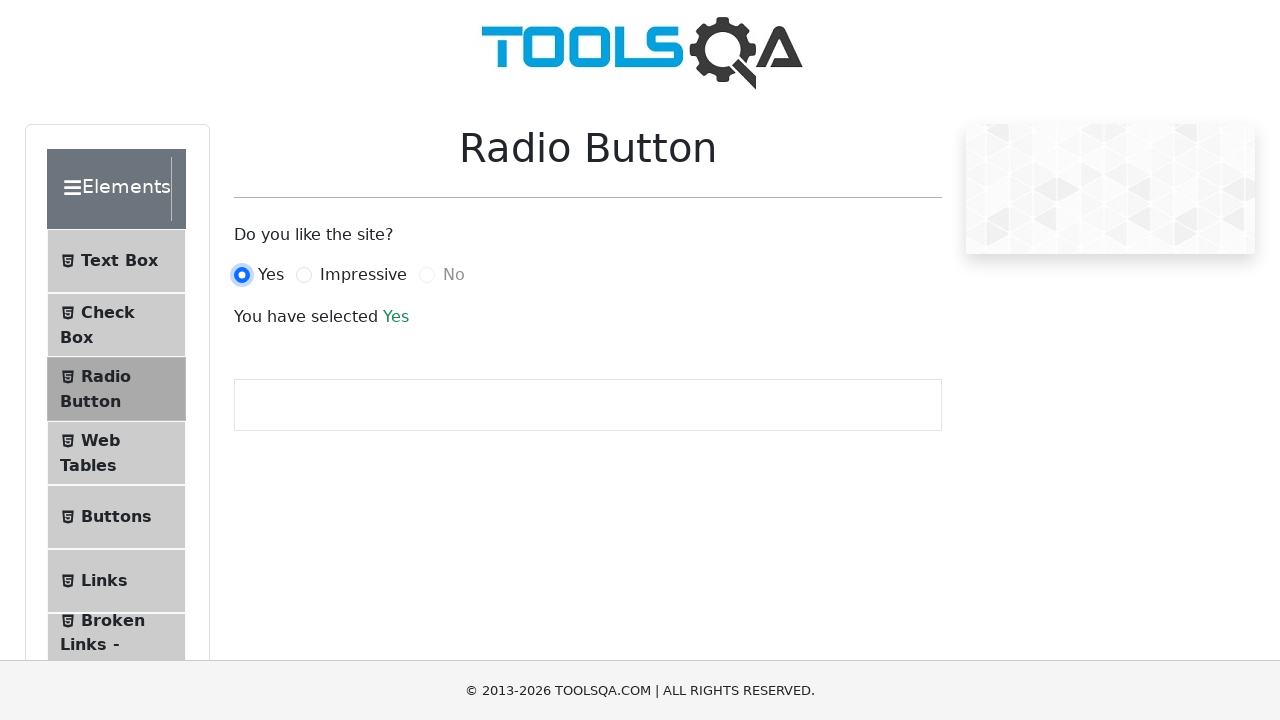

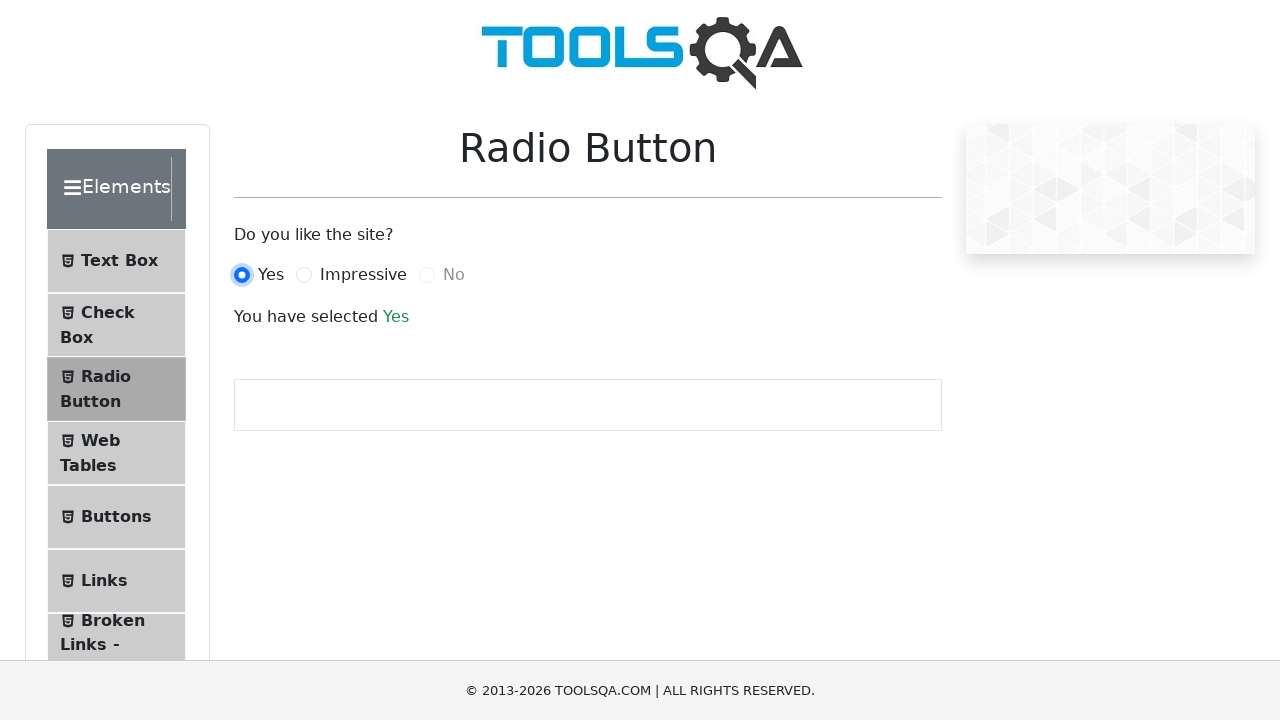